Tests navigation to the View Digitally Signed 7/12 service page from the Pune district homepage

Starting URL: https://pune.gov.in/

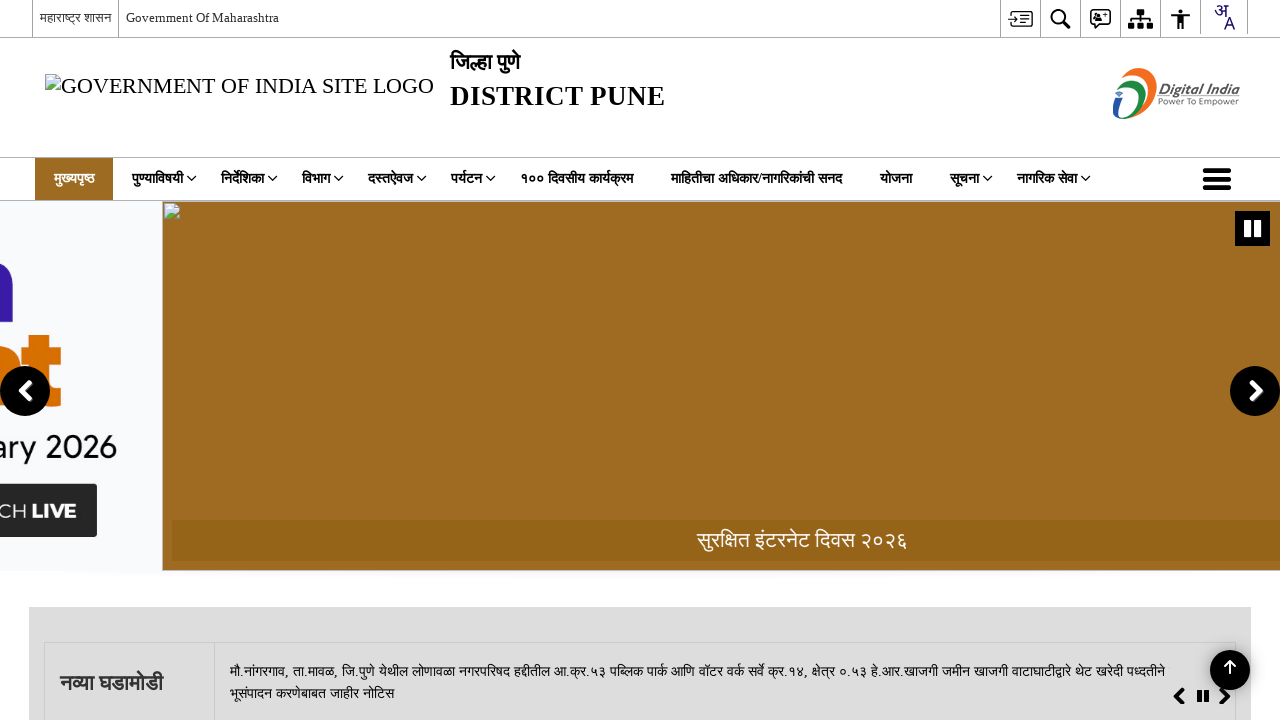

Clicked on the View 7/12 link at (583, 361) on a[href*='view-7-12']
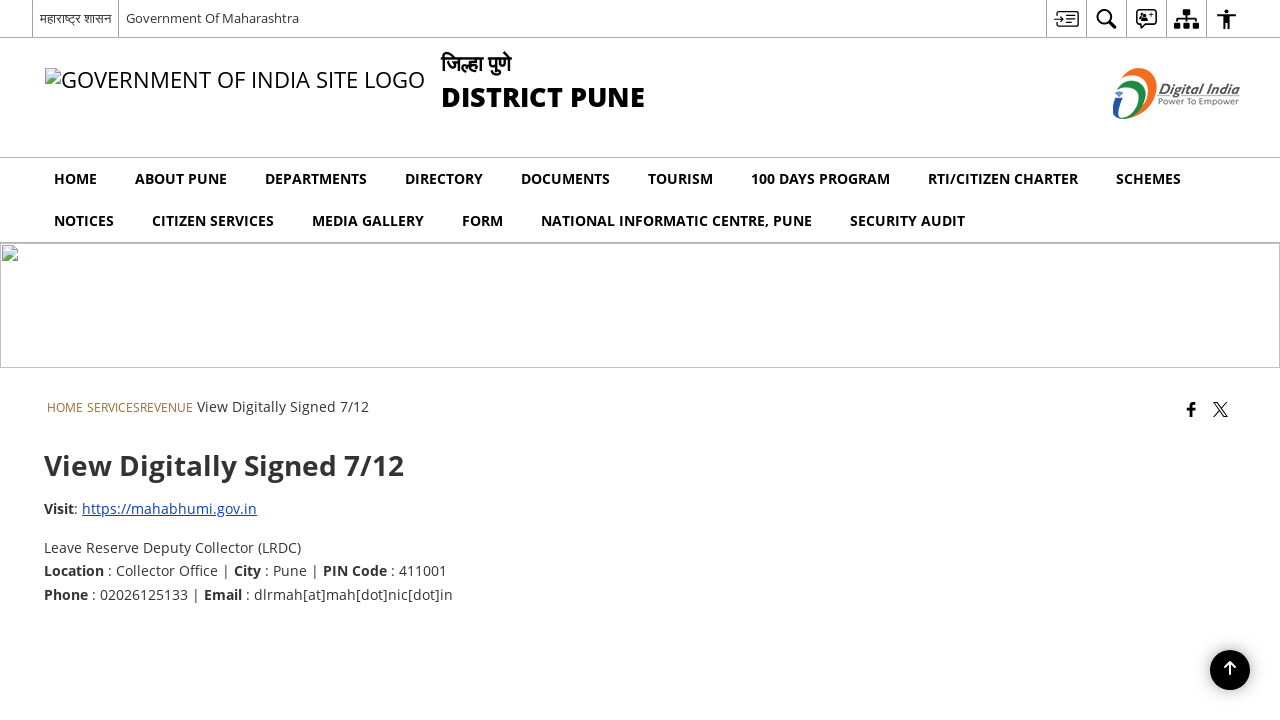

Waited for page to load (domcontentloaded)
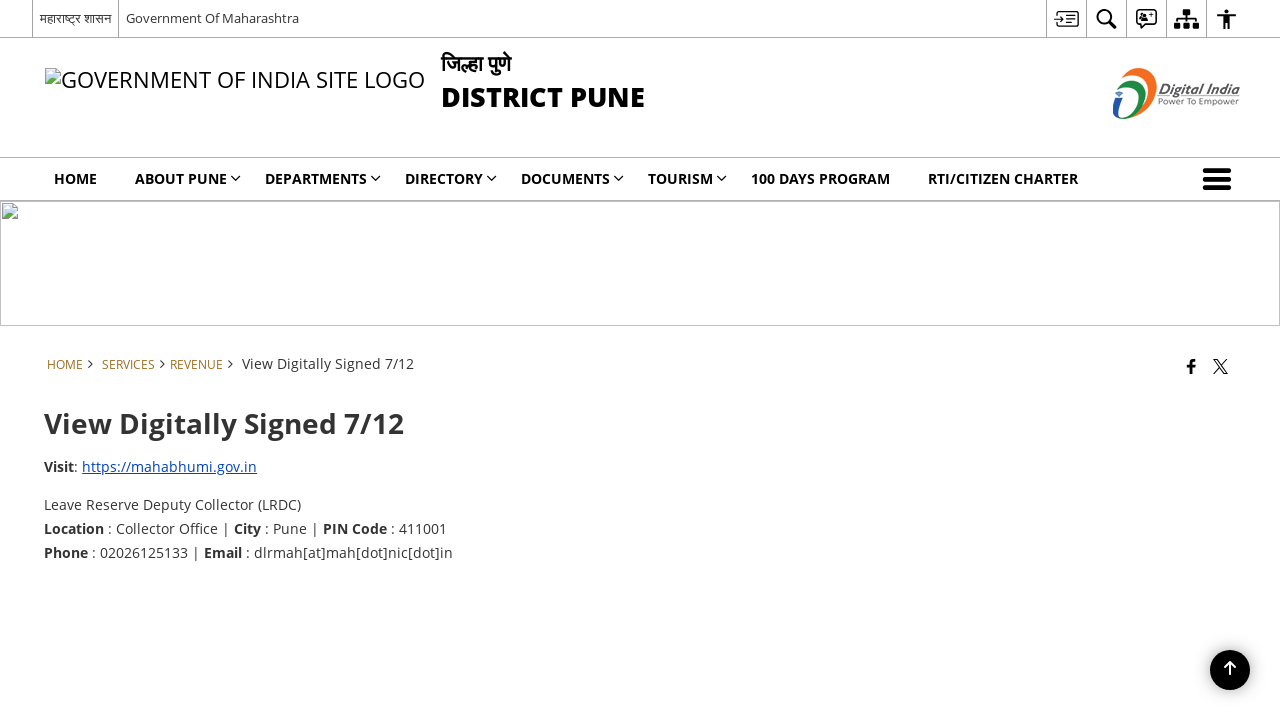

Verified navigation to View Digitally Signed 7/12 service page
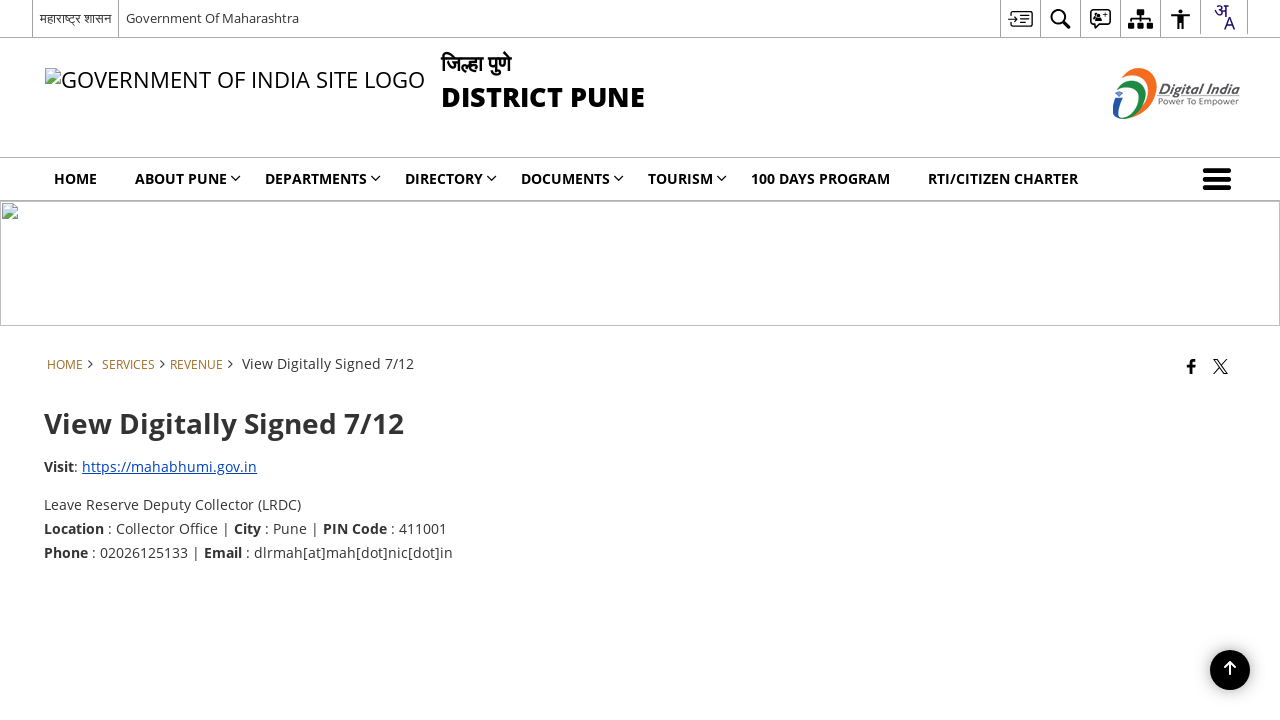

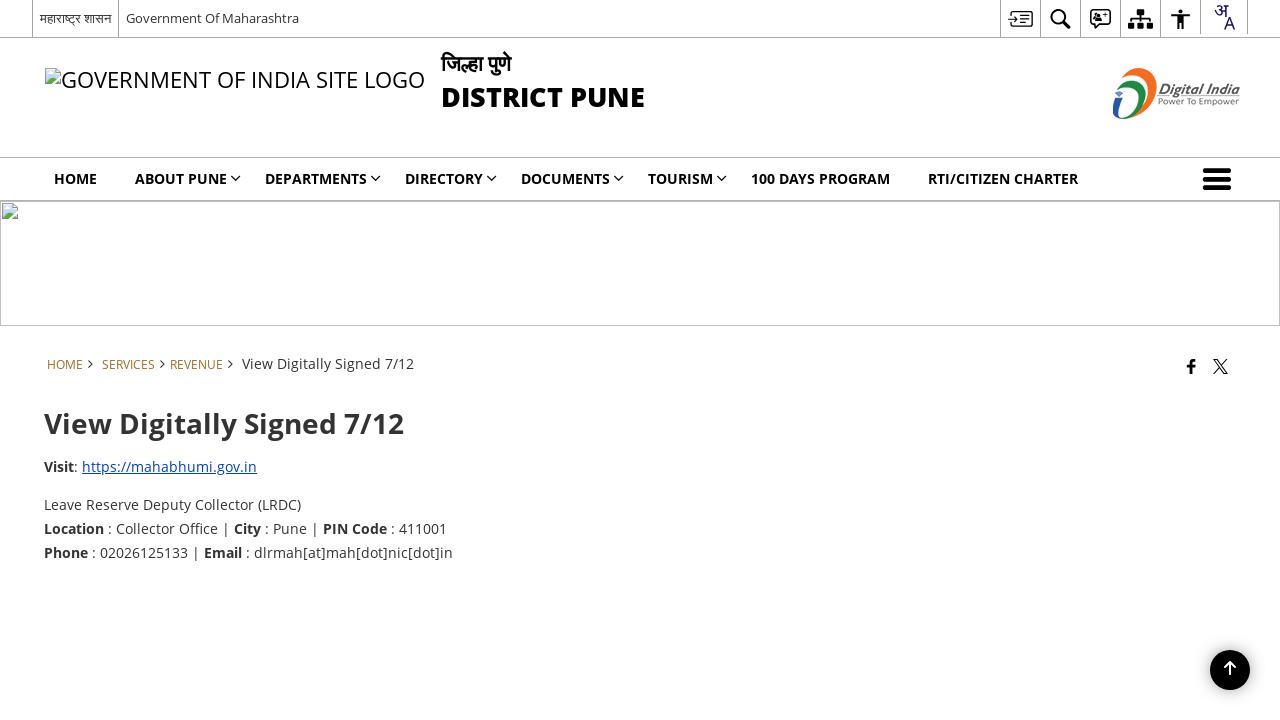